Tests Python.org search functionality by entering 'pycon' in the search box and submitting the search form

Starting URL: https://www.python.org

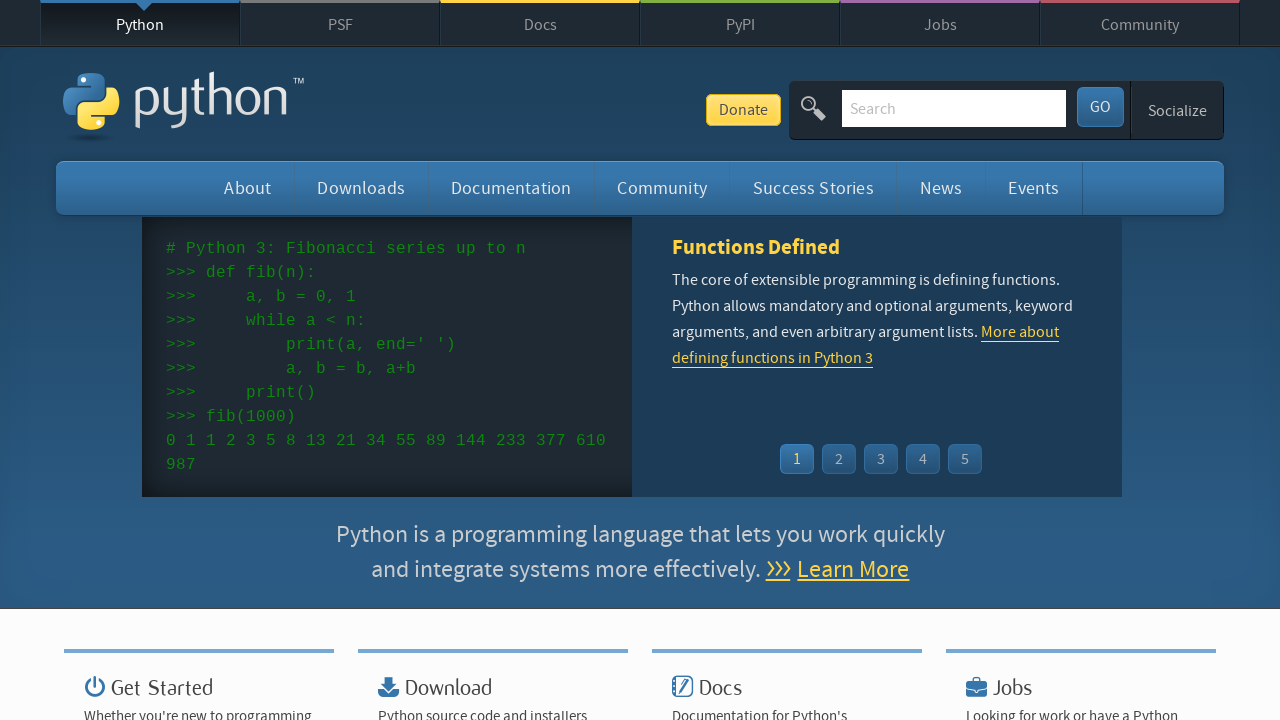

Search box loaded on Python.org
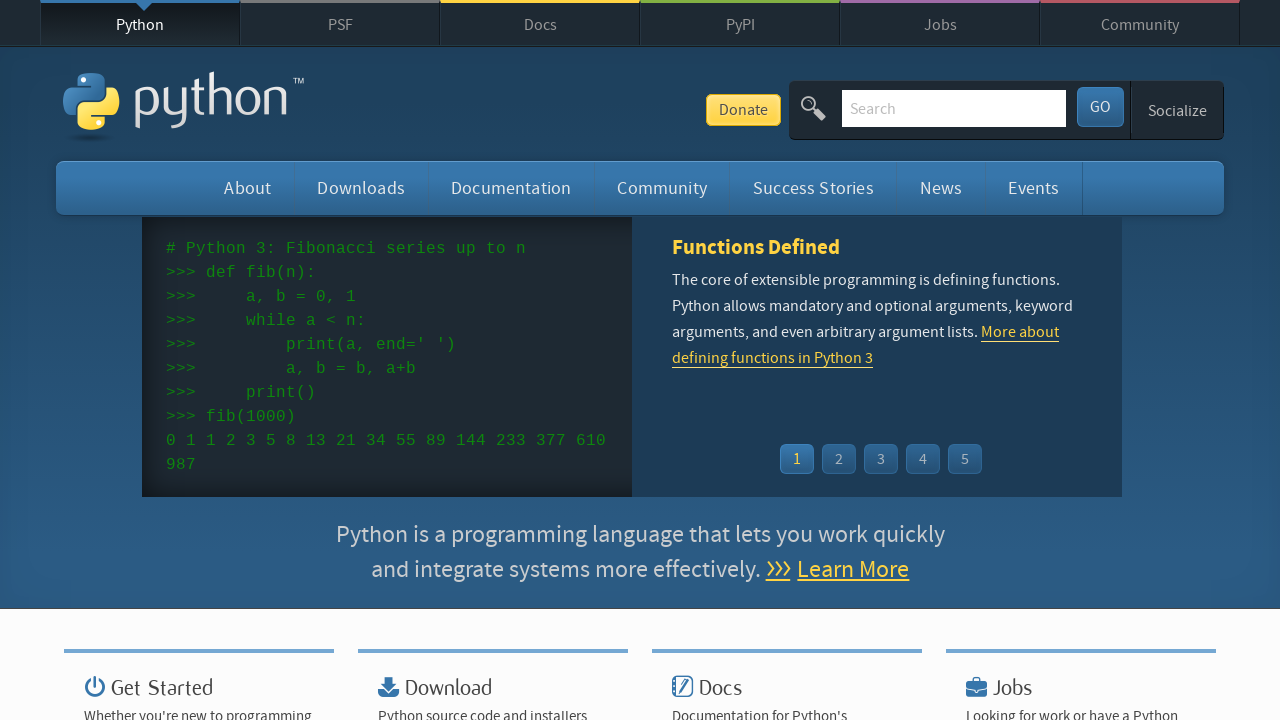

Entered 'pycon' in search box on input[name='q']
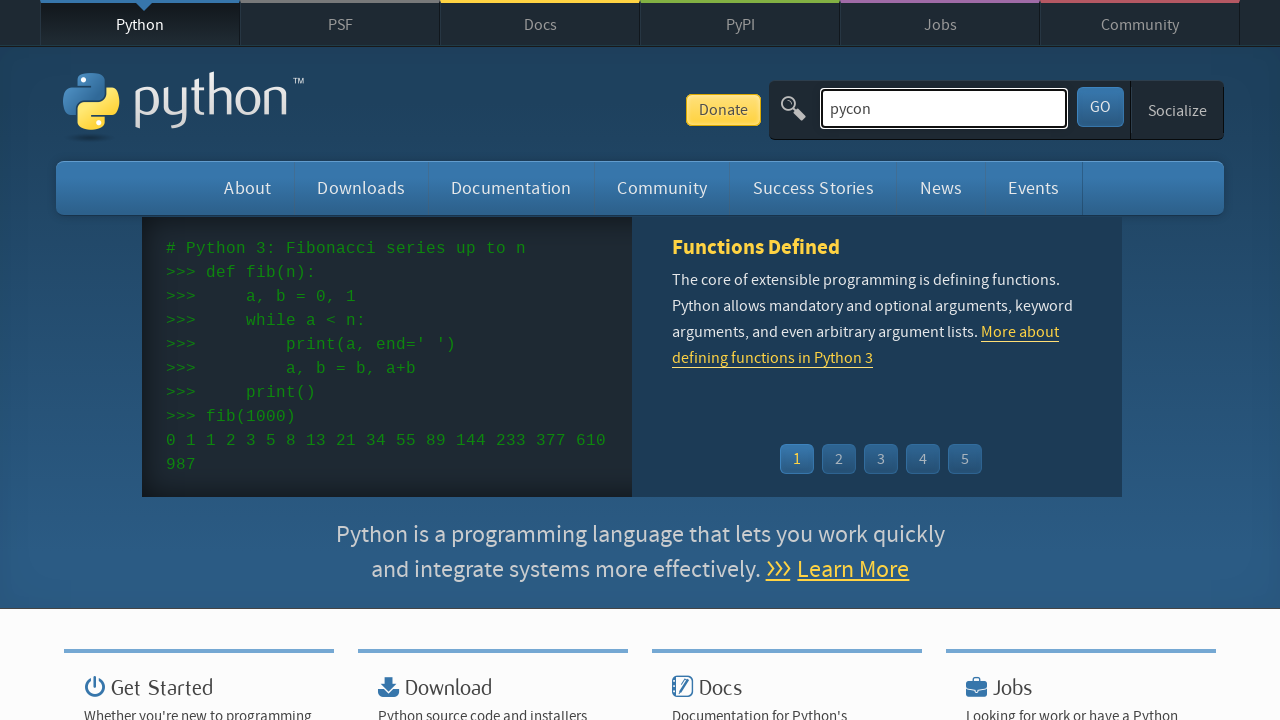

Submitted search form by pressing Enter on input[name='q']
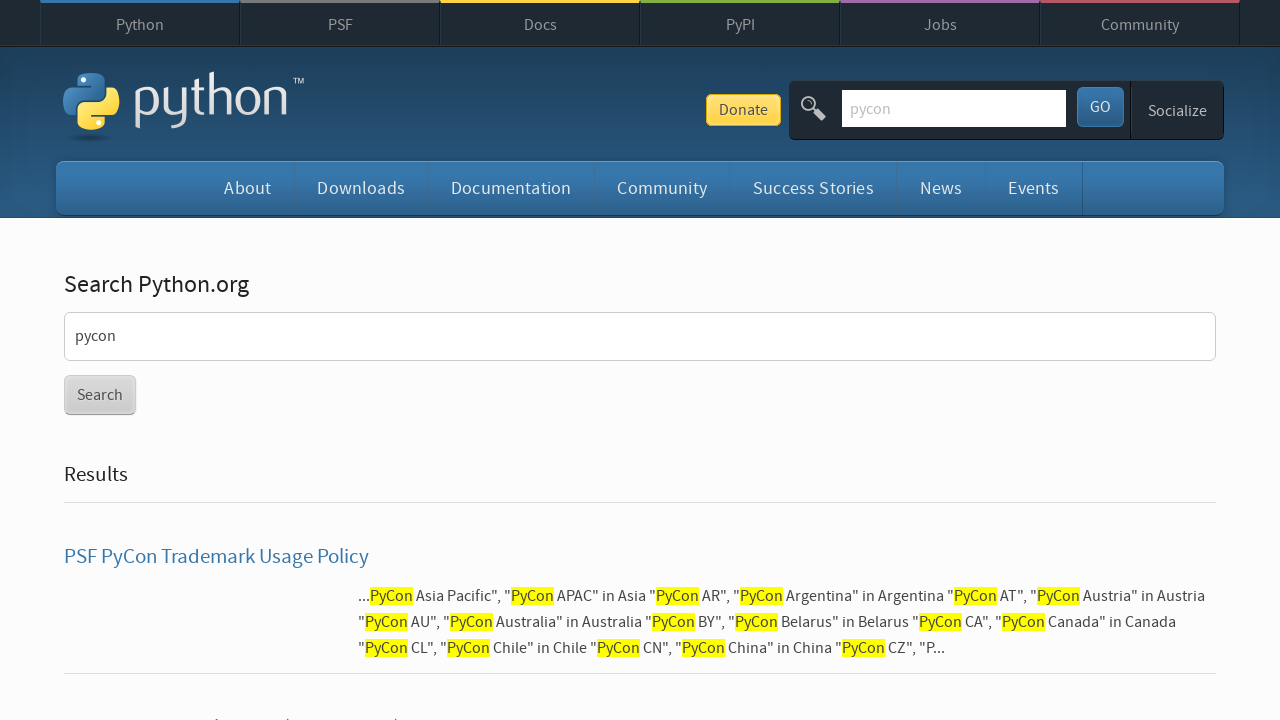

Search results loaded and page idle
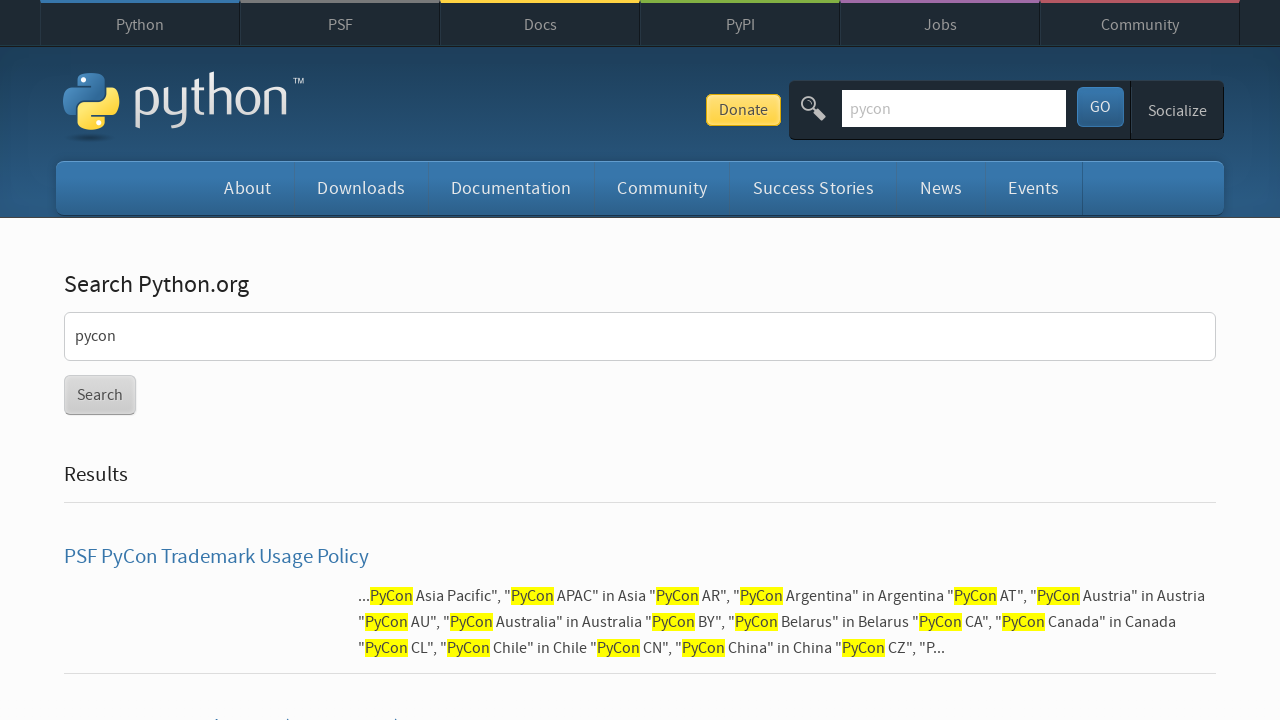

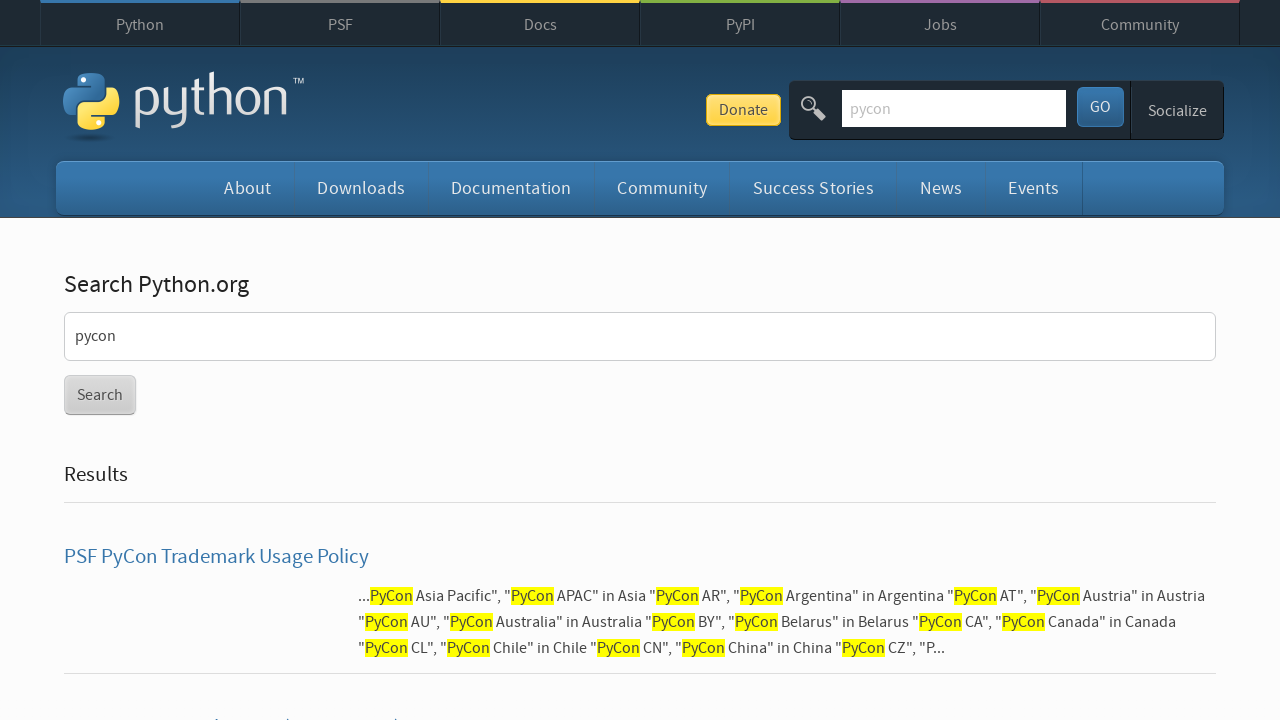